Tests adding a todo item to the TodoMVC application by filling the input field and pressing Enter

Starting URL: https://demo.playwright.dev/todomvc/

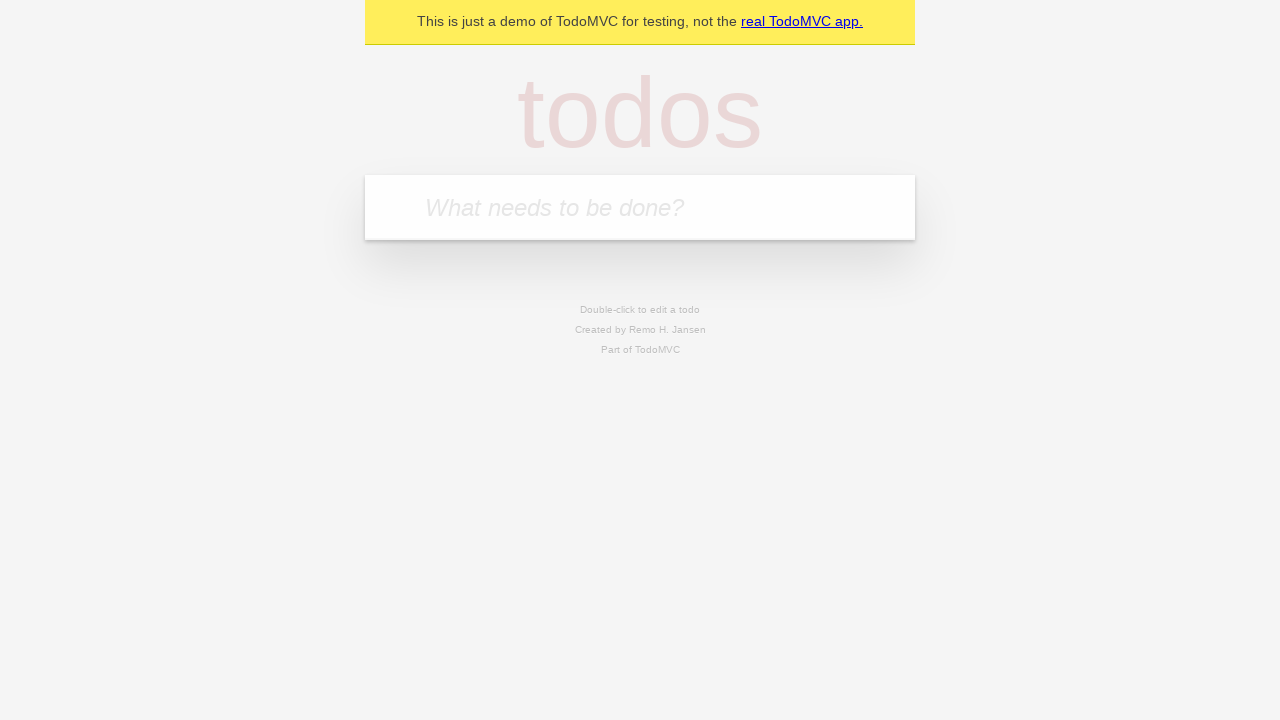

Filled new todo input field with 'Learn Playwright testing' on input.new-todo
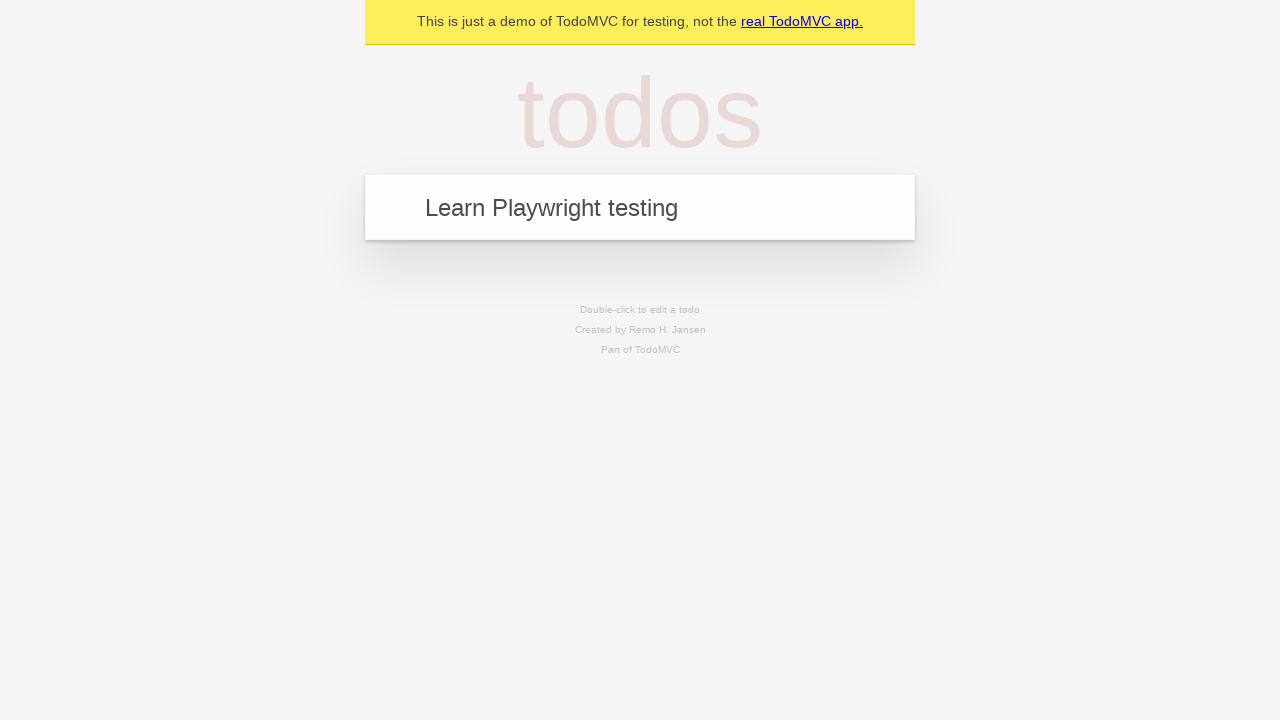

Pressed Enter to add the todo item on input.new-todo
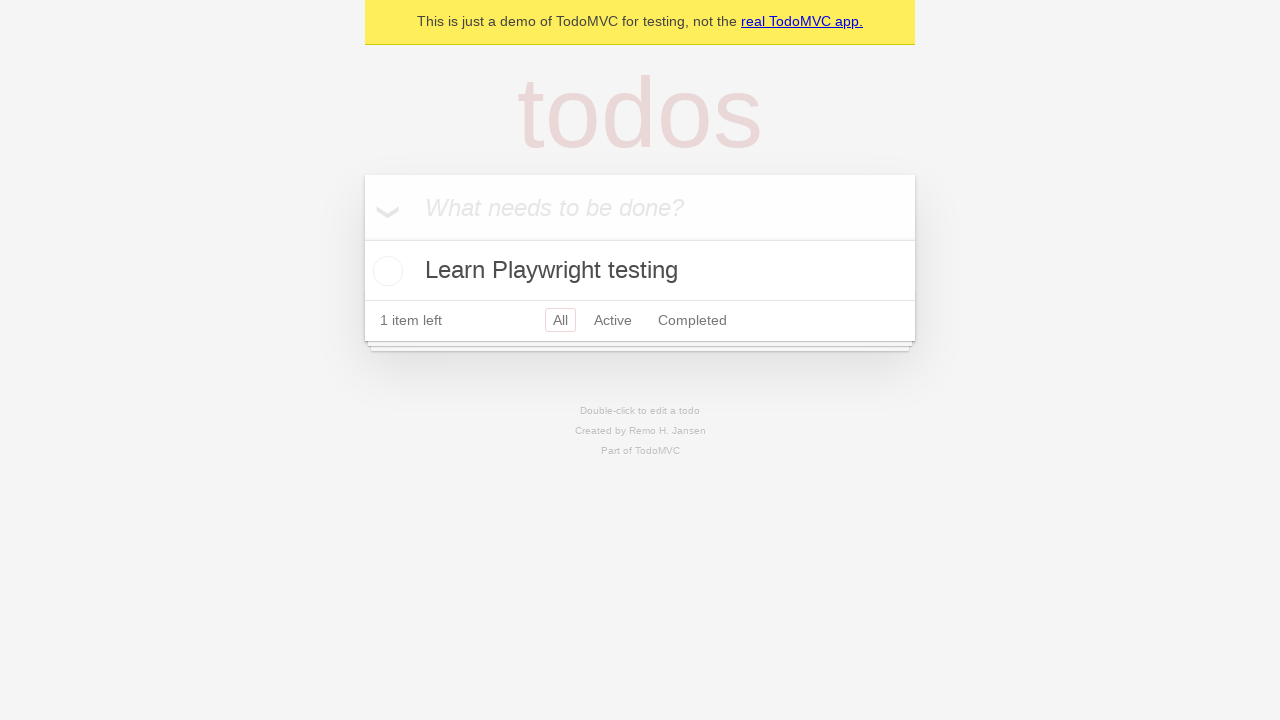

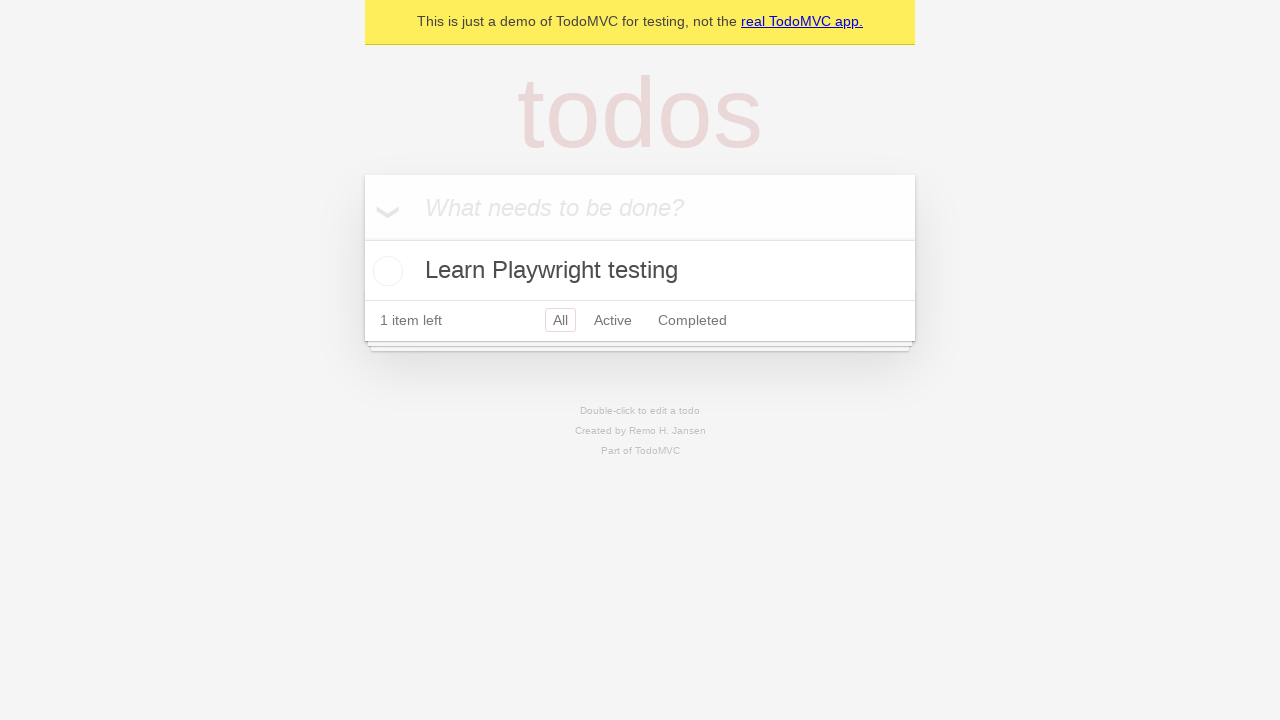